Clicks on the Service menu button and verifies that a brand heading element is displayed on the service page

Starting URL: https://www.watchrepairco.com/

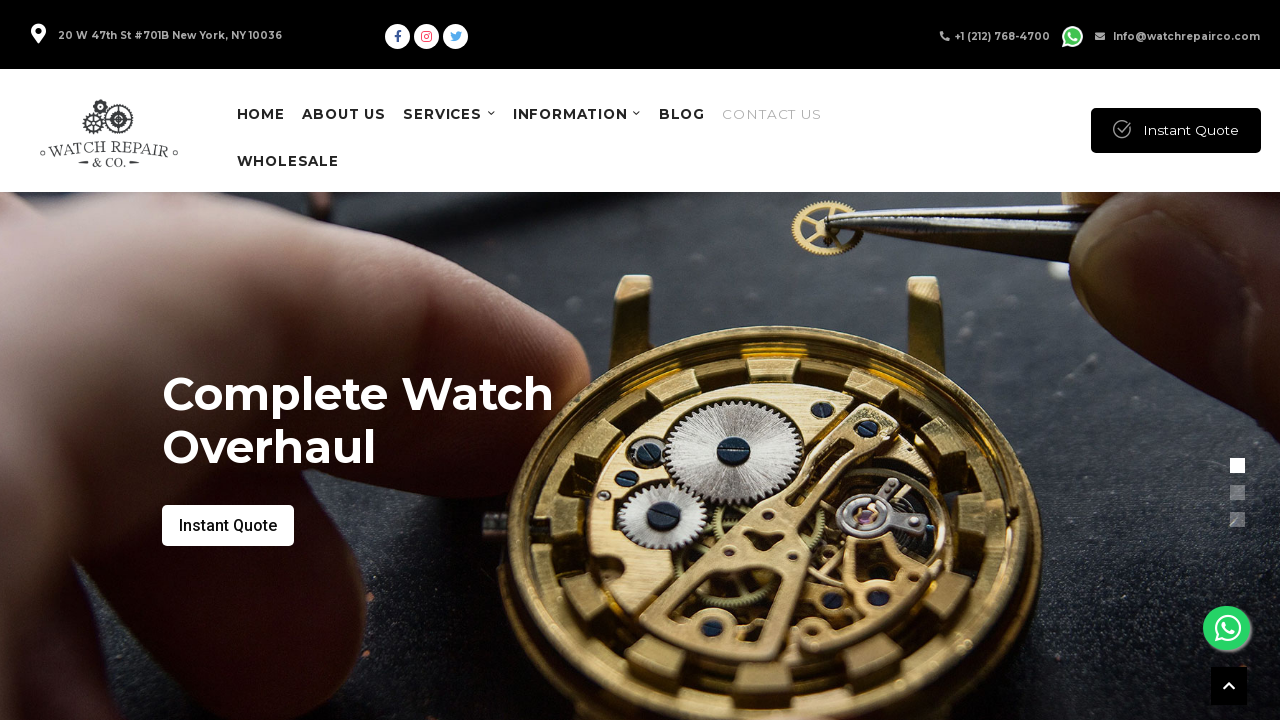

Clicked on the Service menu button at (443, 114) on xpath=//*[@id='menu-item-3744']/a/span
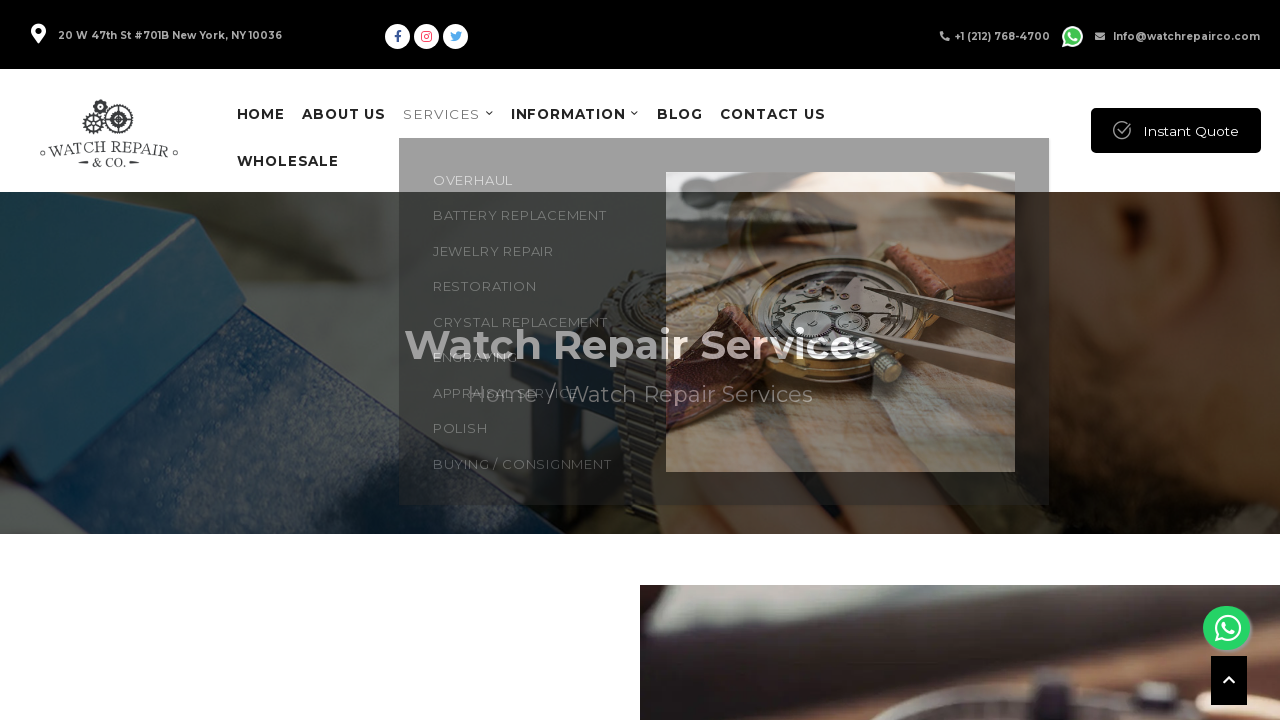

Brand heading element is displayed on the service page
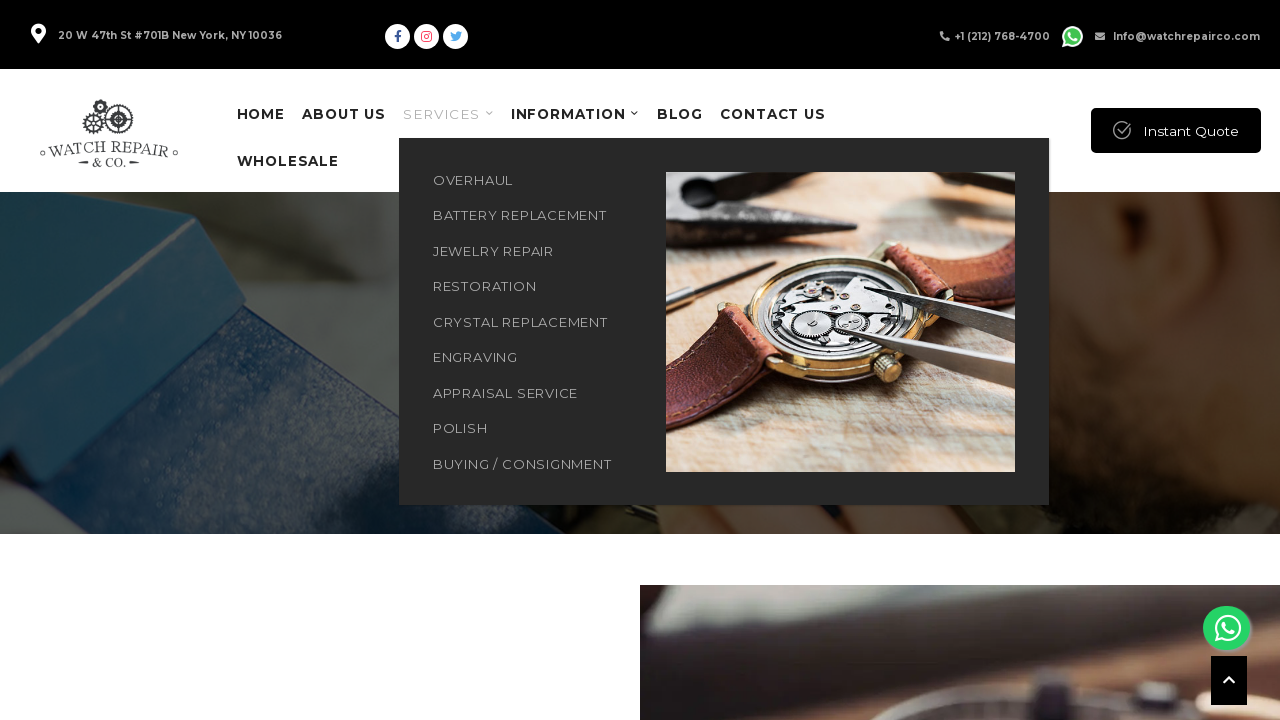

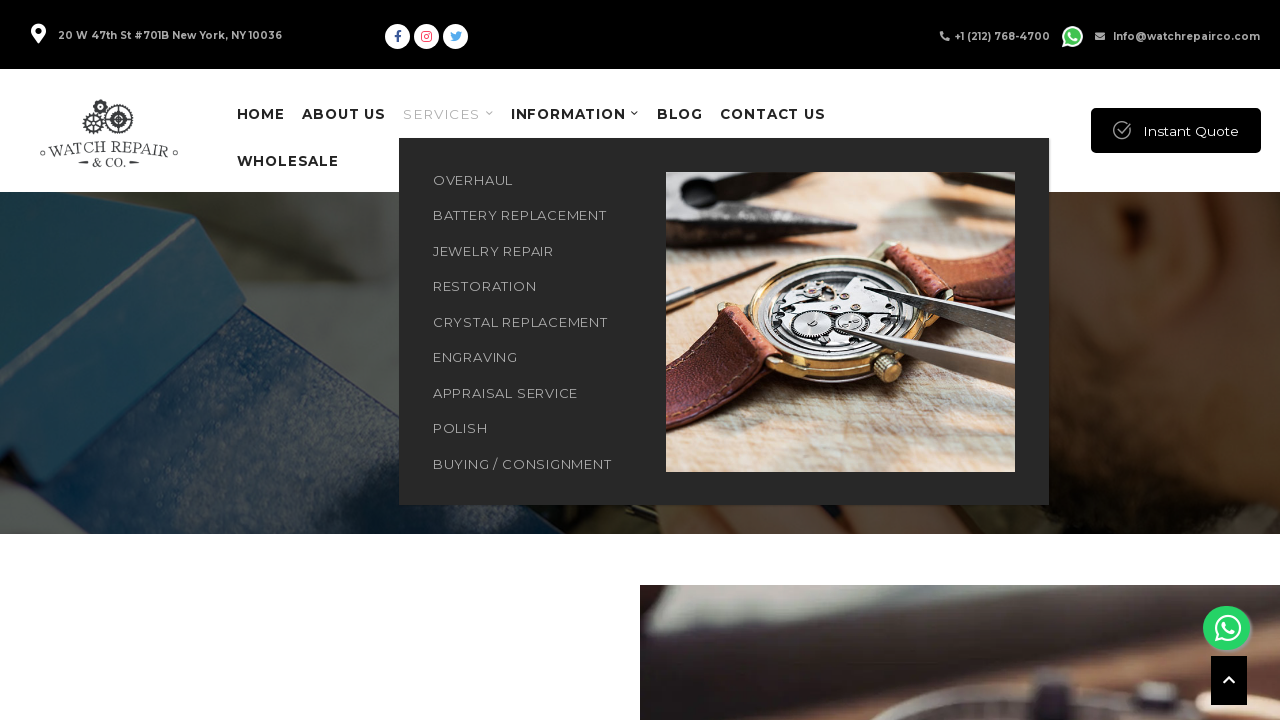